Navigates to softpost.org and checks for the presence of an element with id "myid"

Starting URL: http://www.softpost.org

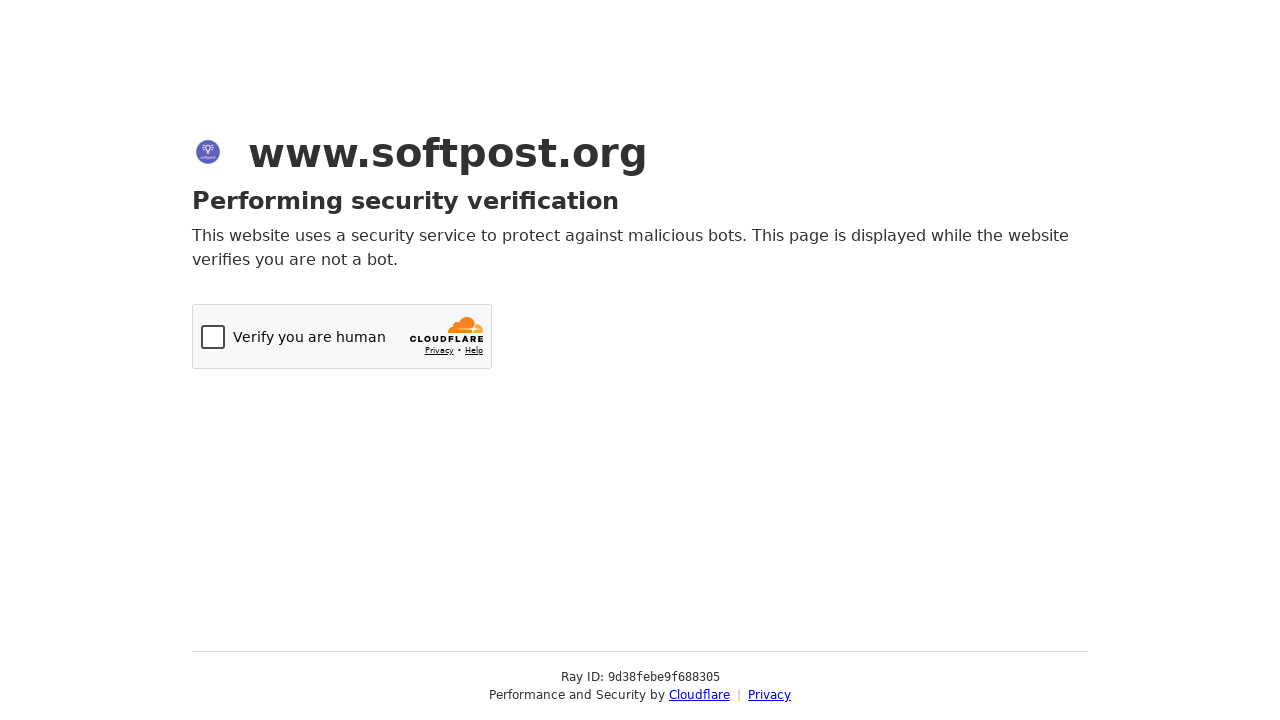

Navigated to http://www.softpost.org
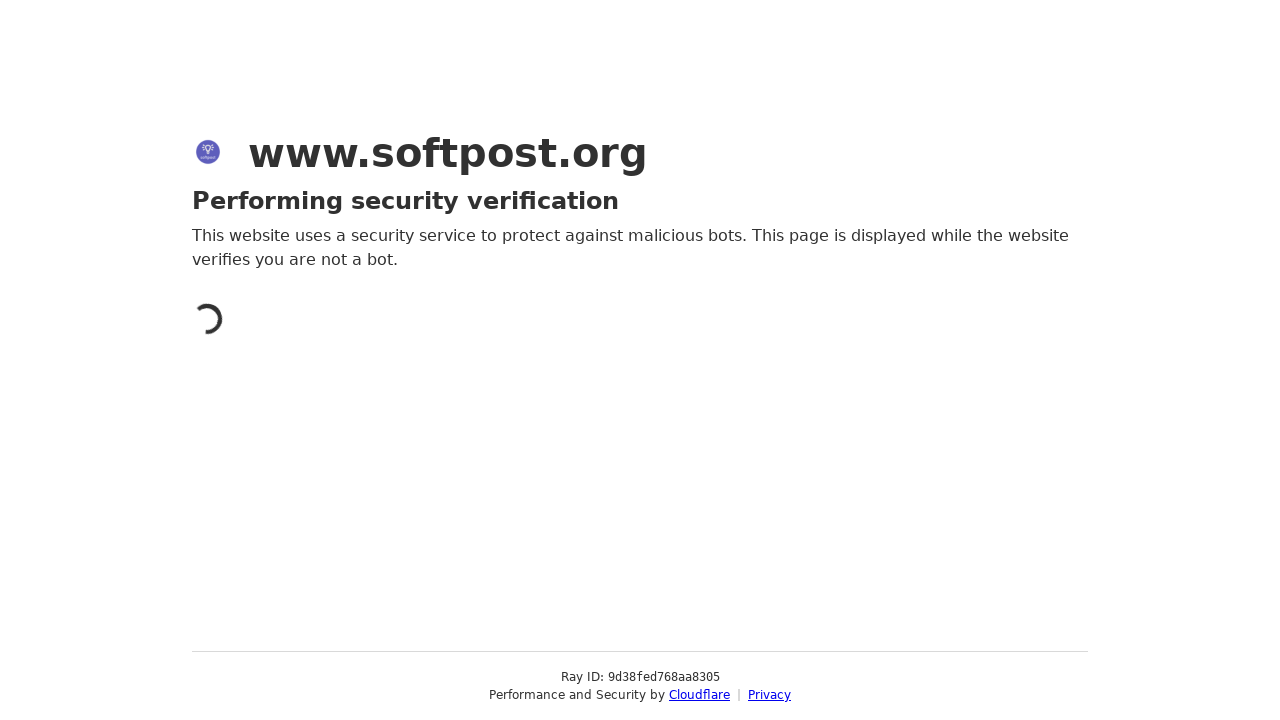

Element with id 'myid' not found on the page
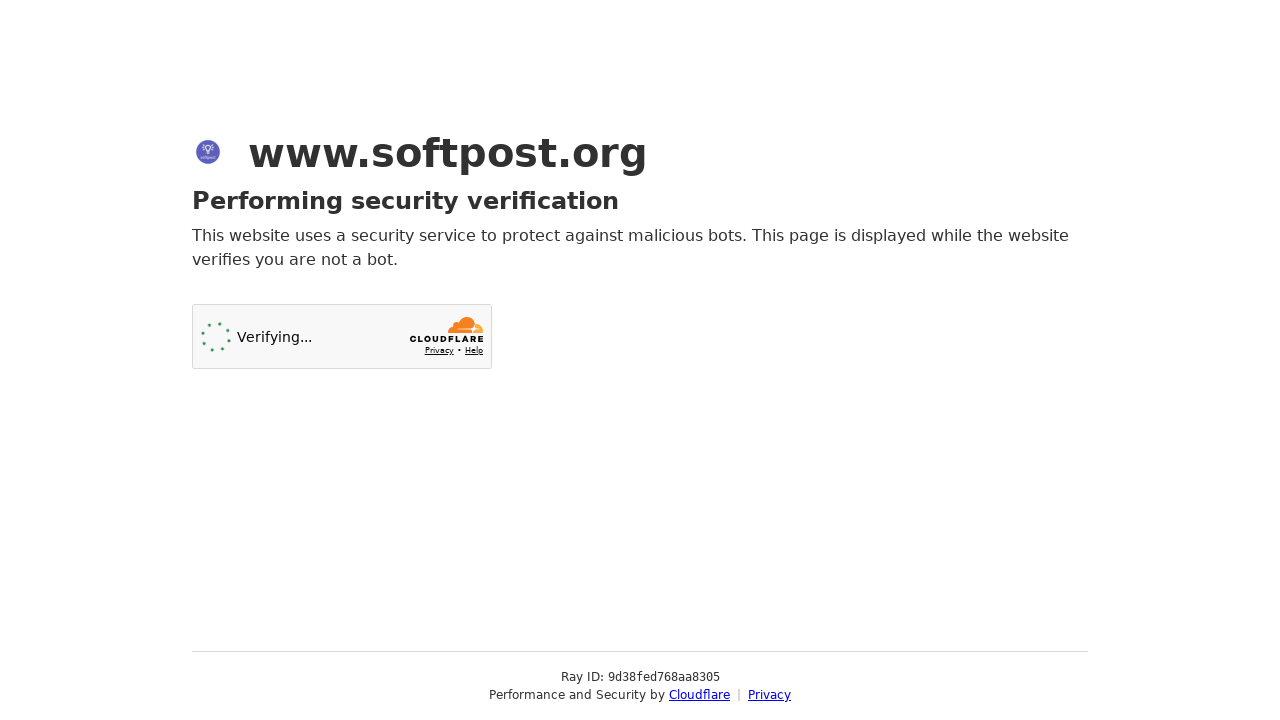

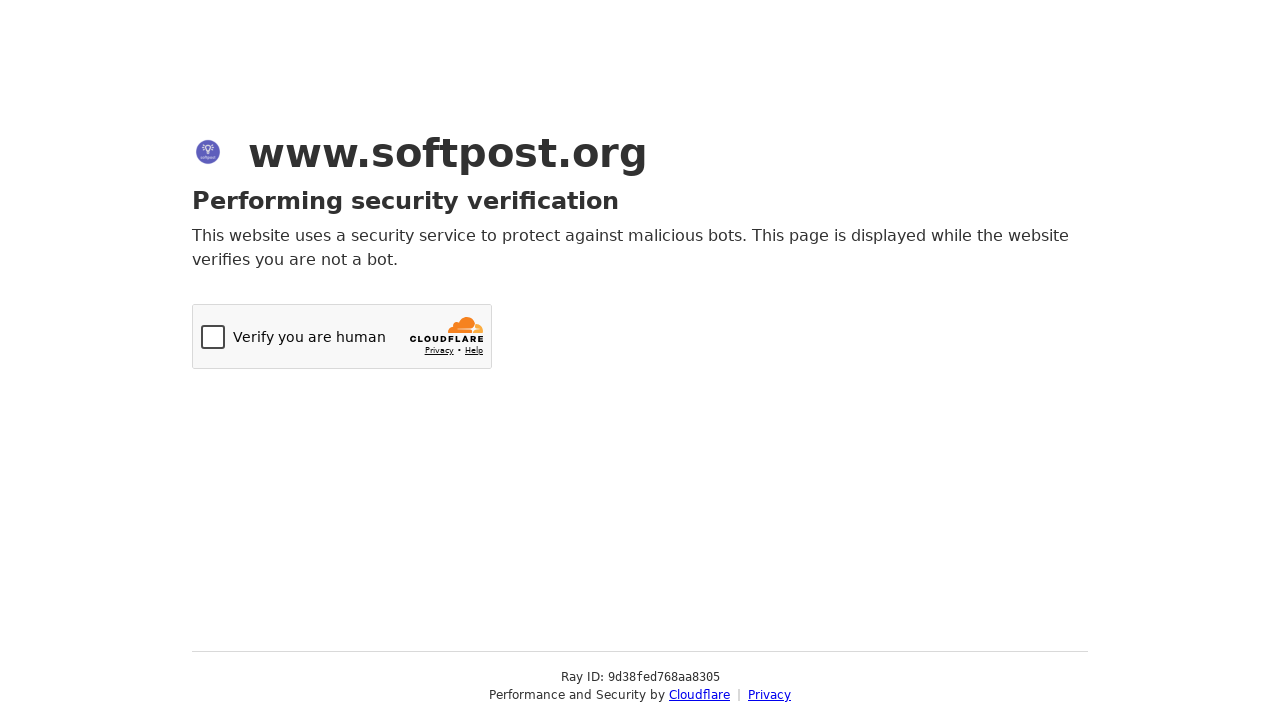